Tests double-click functionality on a sample website by performing a double-click action on a button element

Starting URL: https://artoftesting.com/samplesiteforselenium

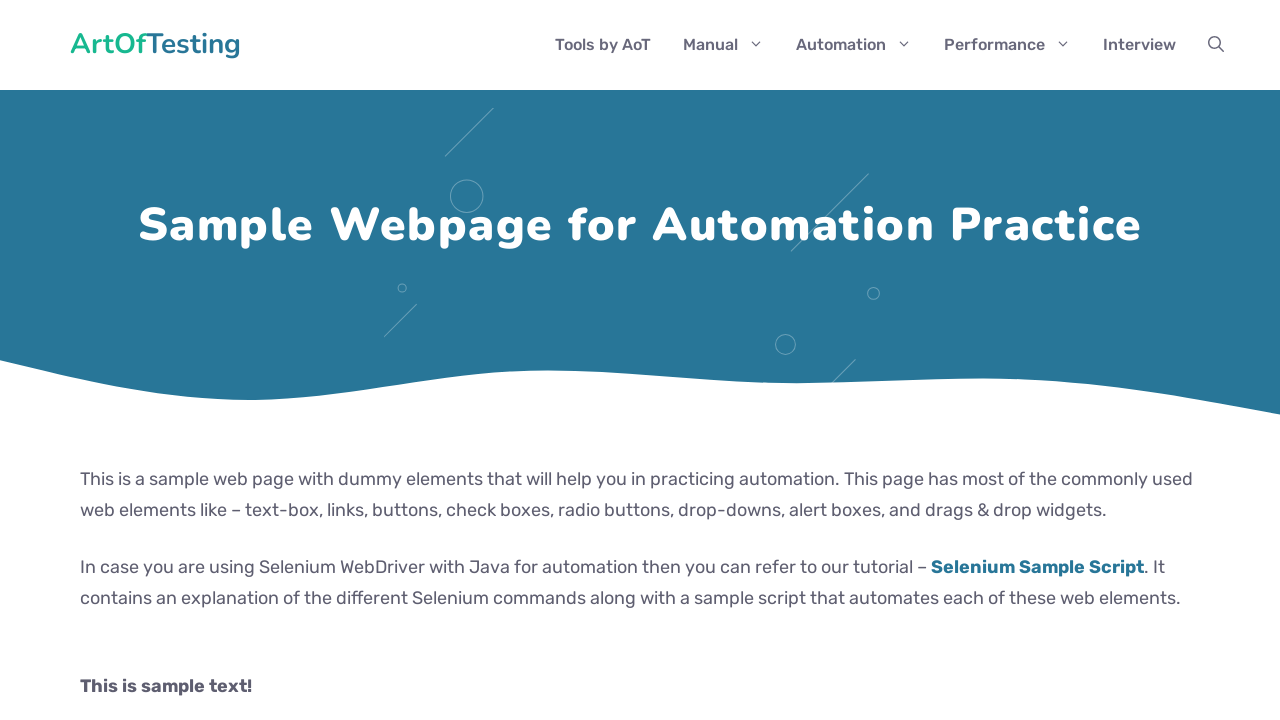

Performed double-click action on the double-click button element at (242, 361) on #dblClkBtn
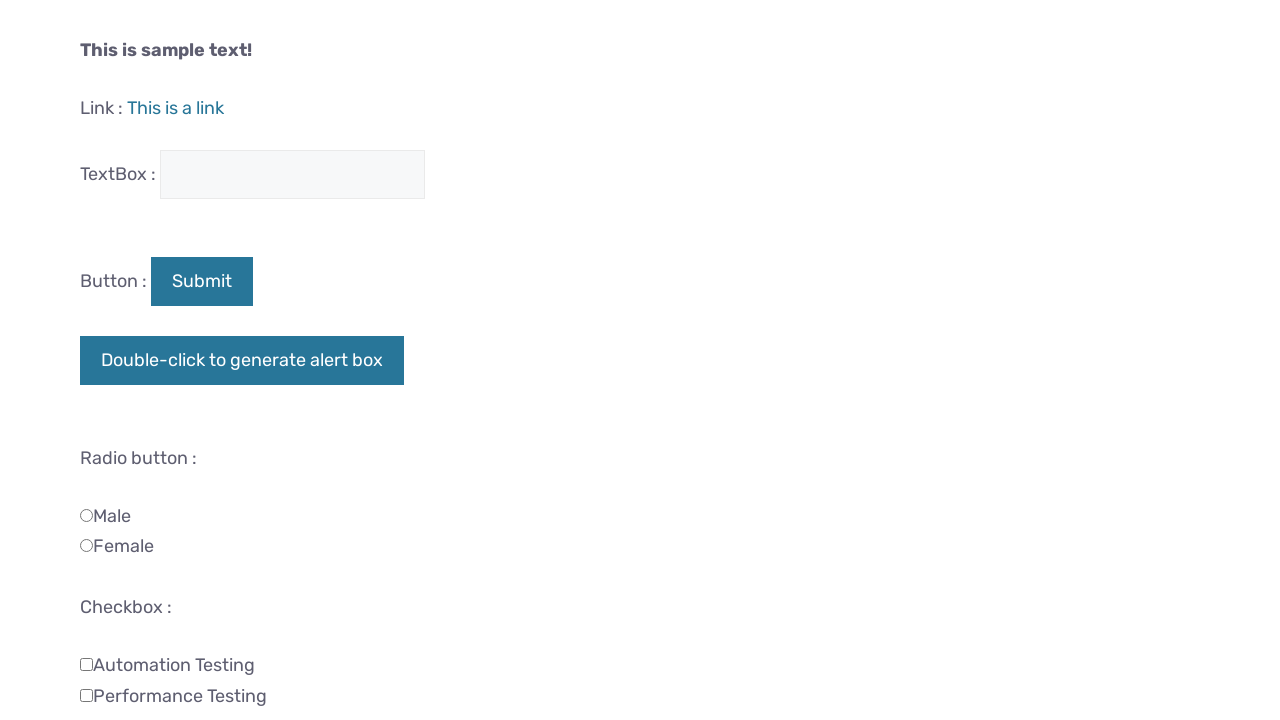

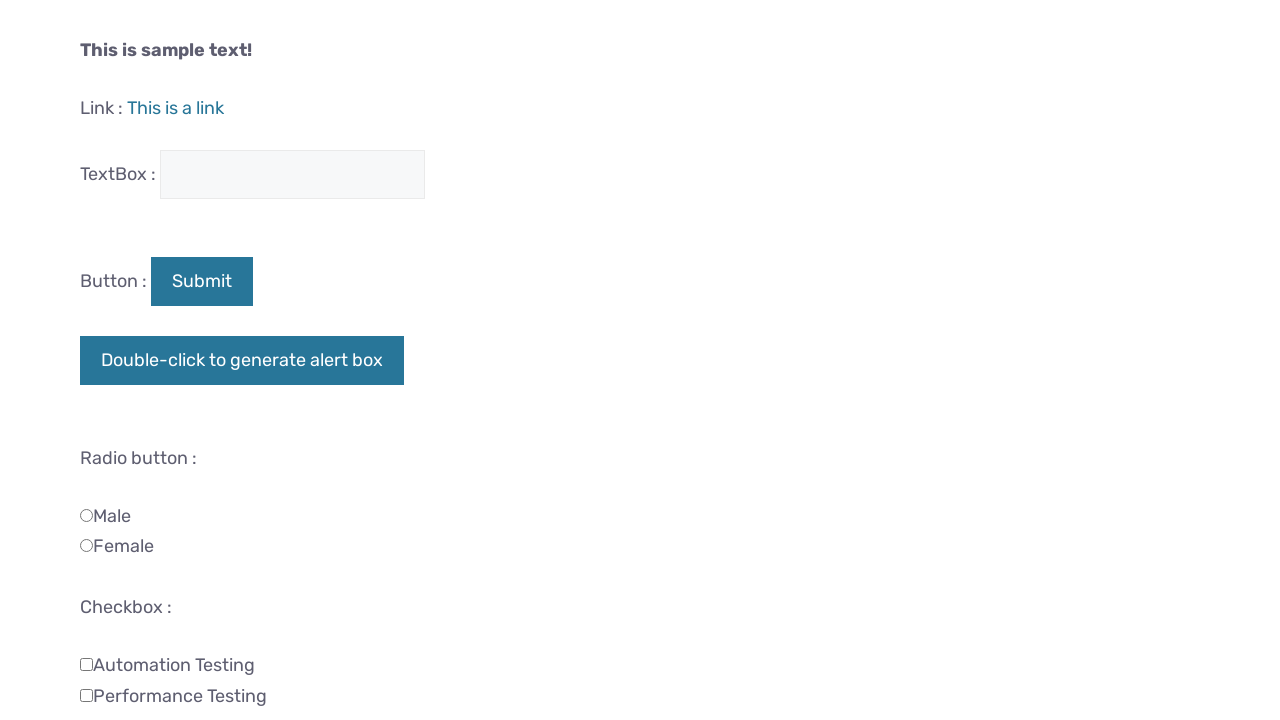